Tests window handling functionality by clicking a link that opens a new window/tab, then demonstrates switching between parent and child windows.

Starting URL: https://opensource-demo.orangehrmlive.com/web/index.php/auth/login

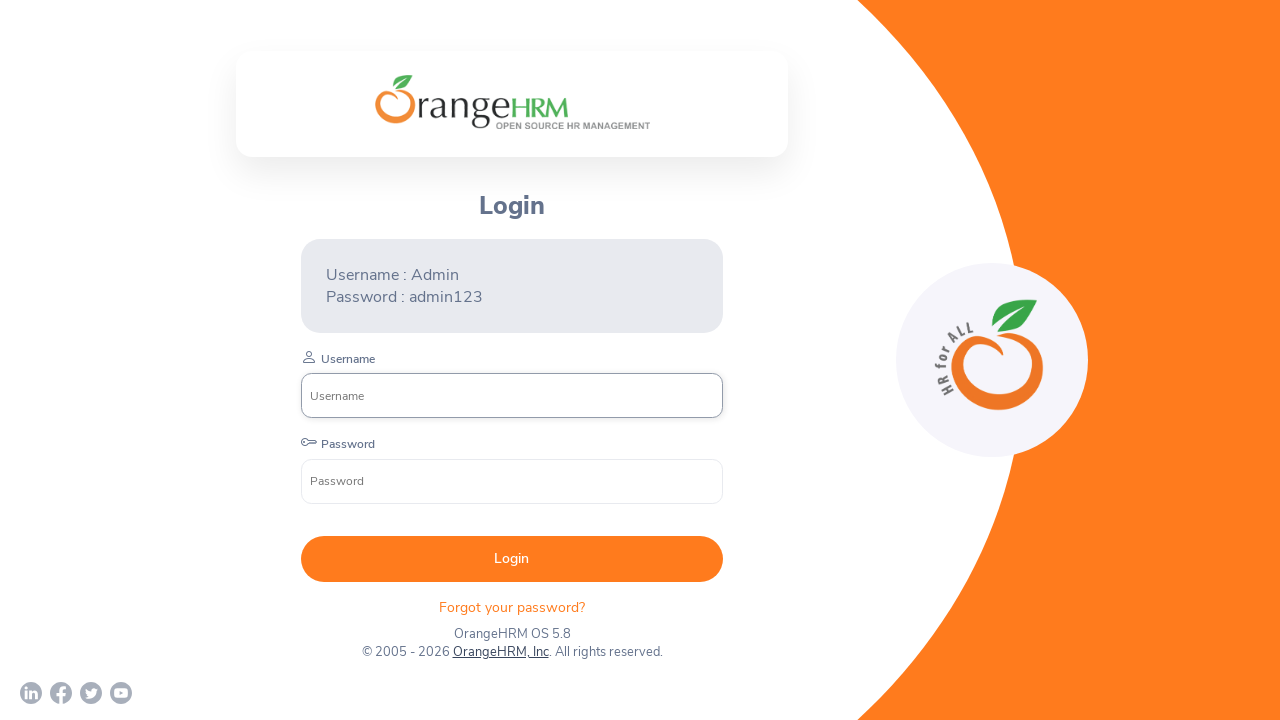

Waited for page to load with networkidle state
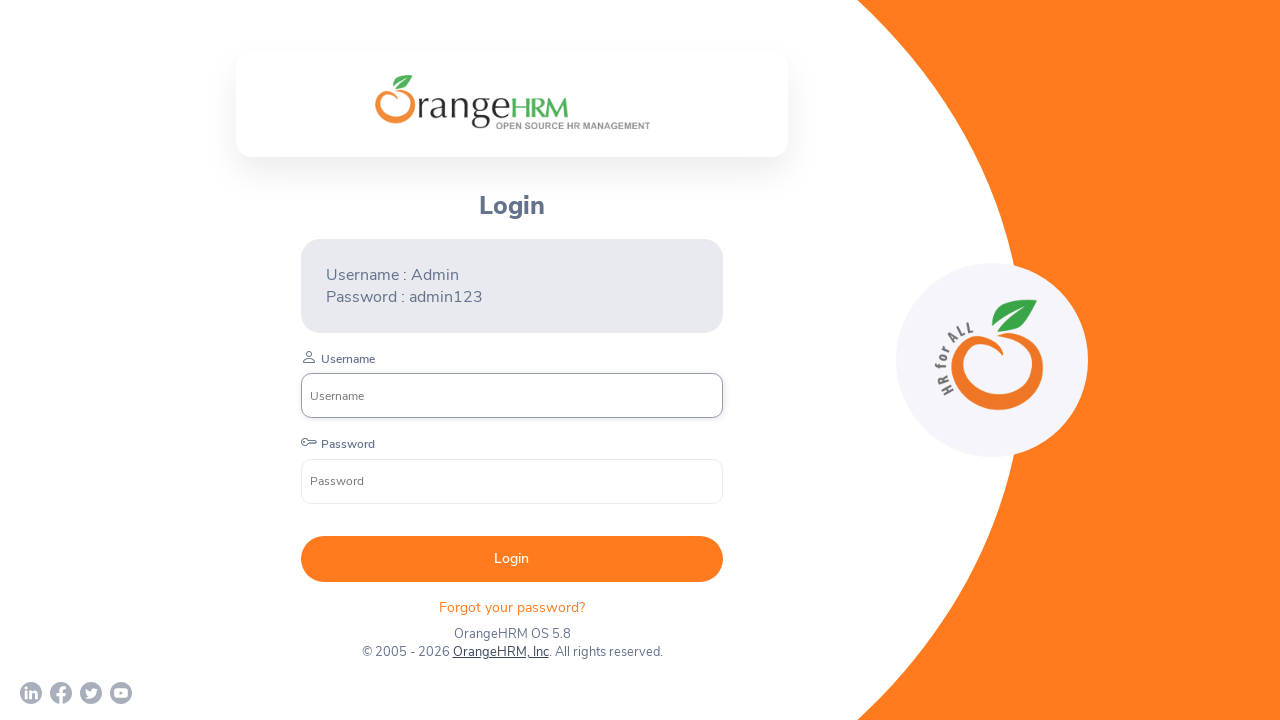

Clicked link to open new window/tab at (500, 652) on xpath=//*[@id='app']/div[1]/div/div[1]/div/div[2]/div[3]/div[2]/p[2]/a
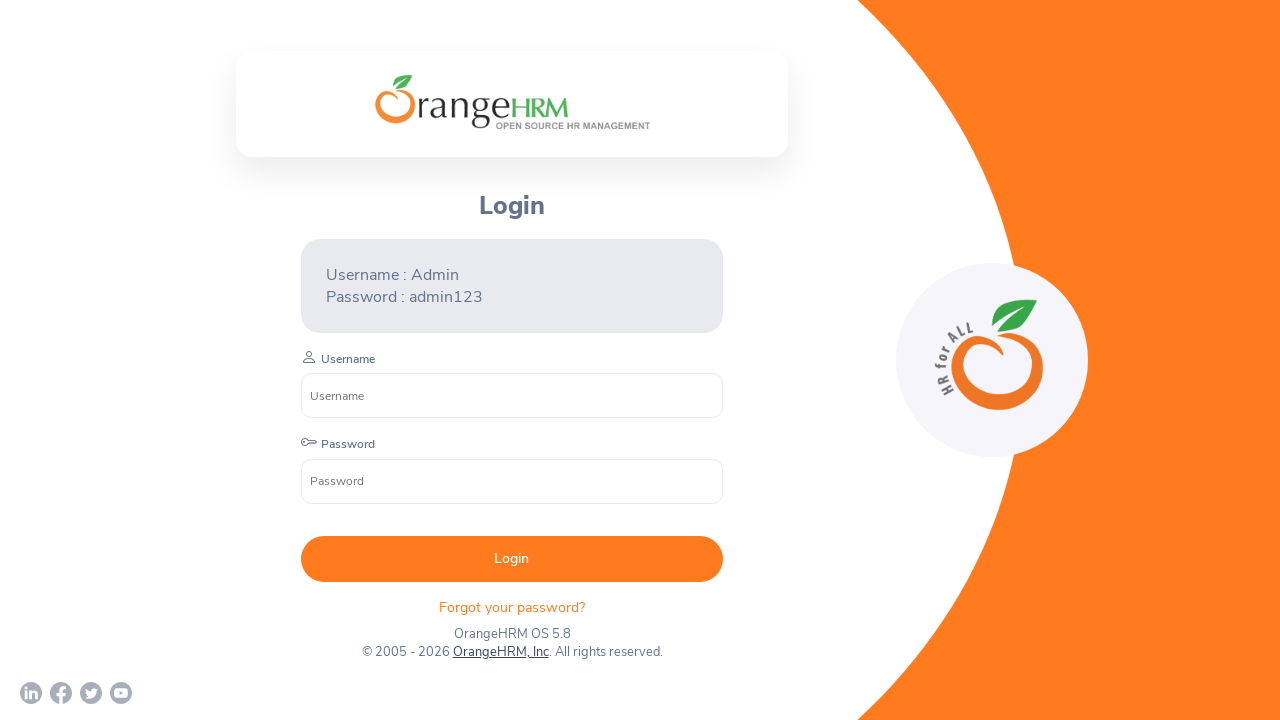

Captured reference to new child window/tab
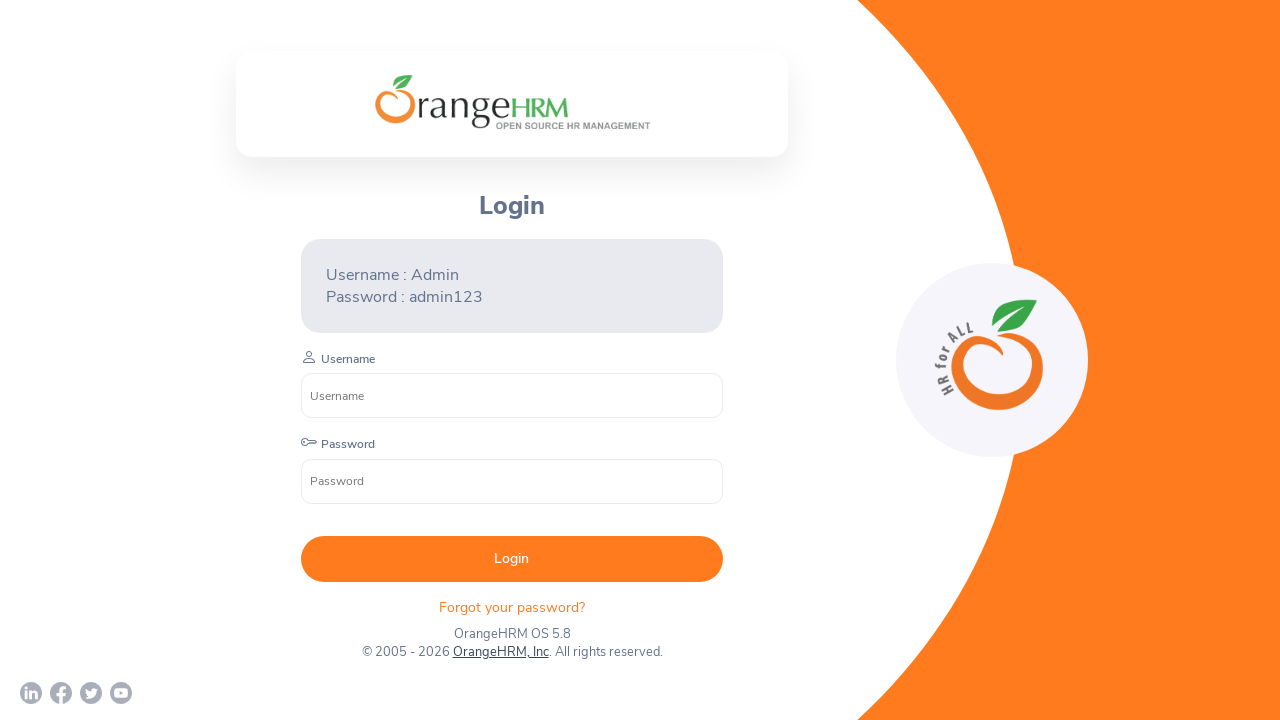

Waited for child window to load completely
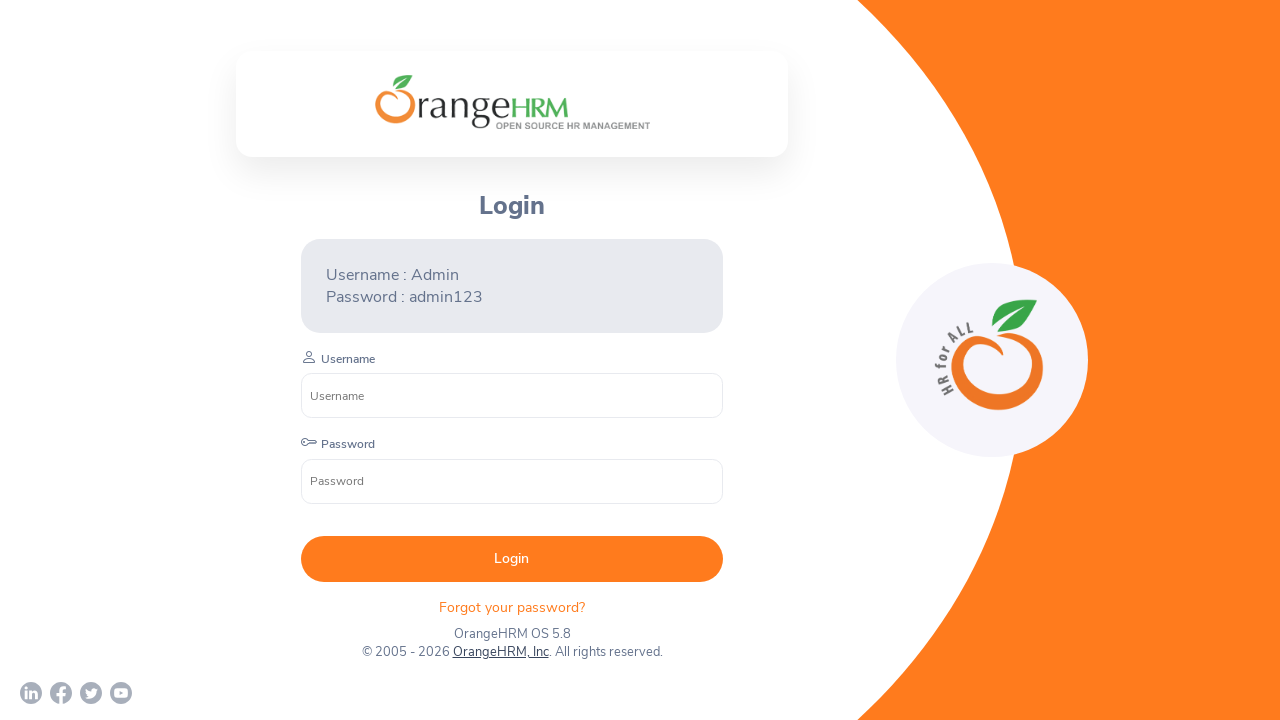

Retrieved parent window title: 'OrangeHRM'
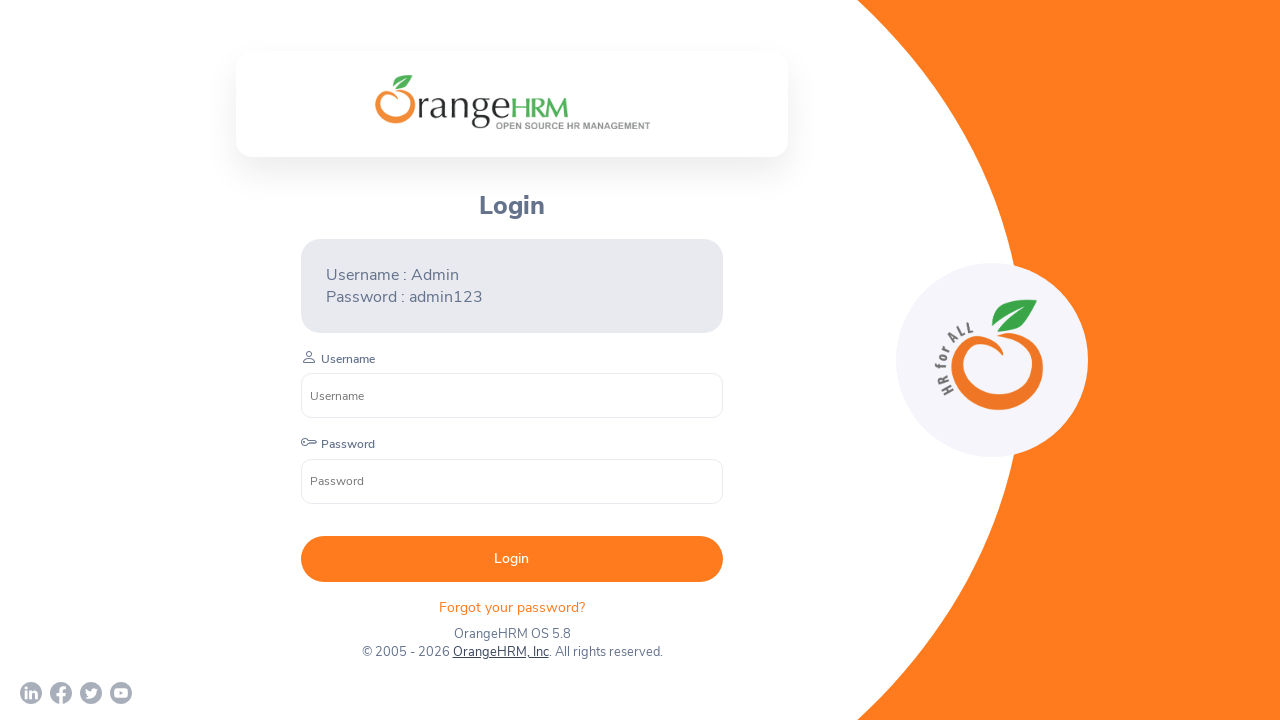

Retrieved child window title: 'Human Resources Management Software | HRMS | OrangeHRM'
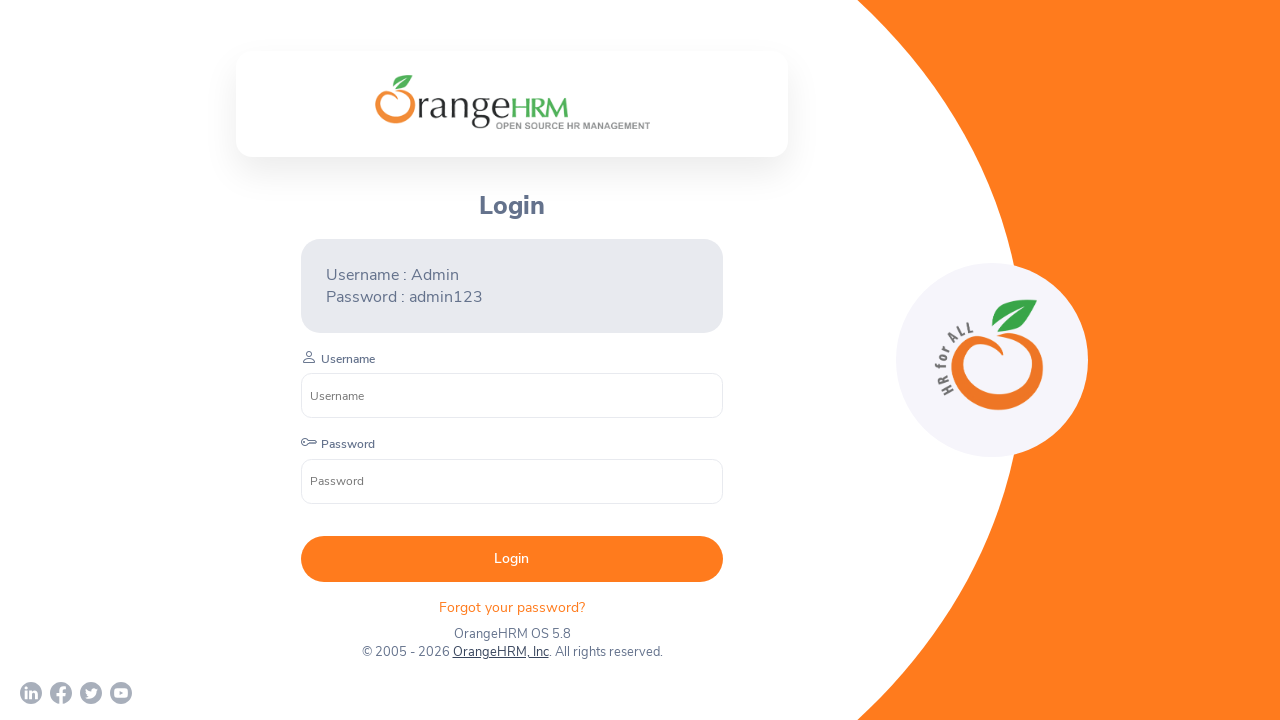

Brought parent window to focus
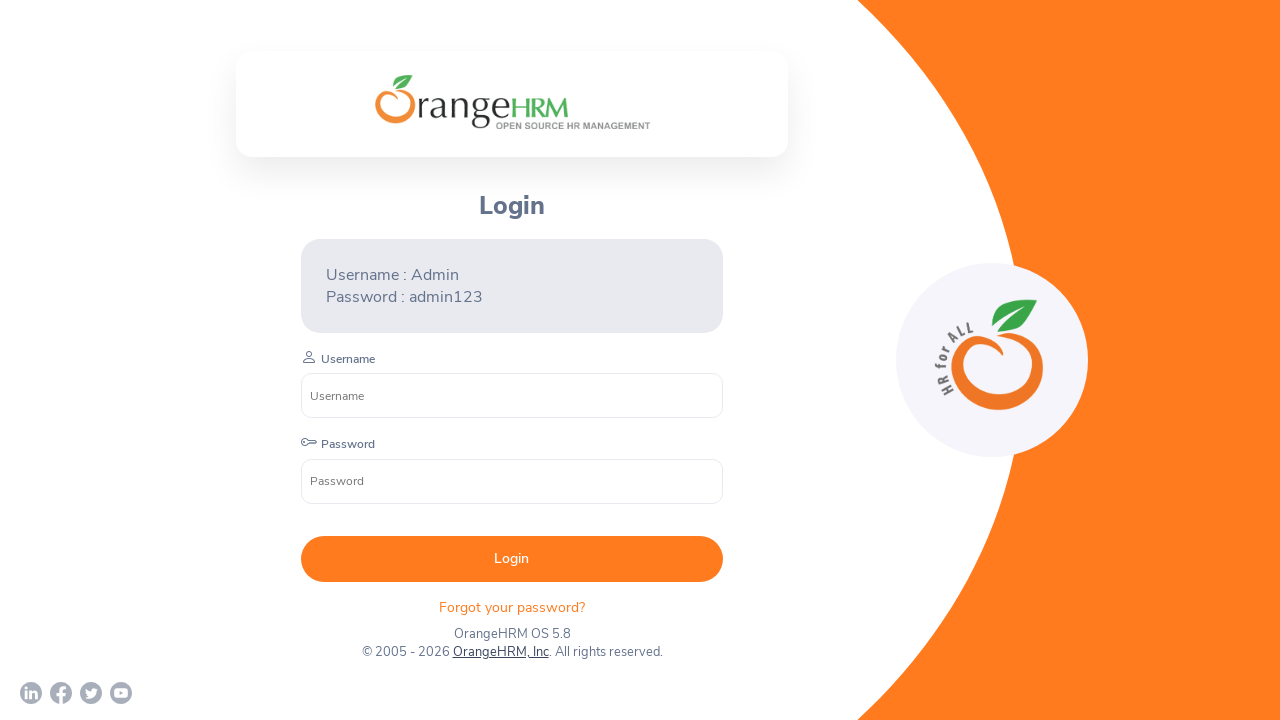

Brought child window to focus
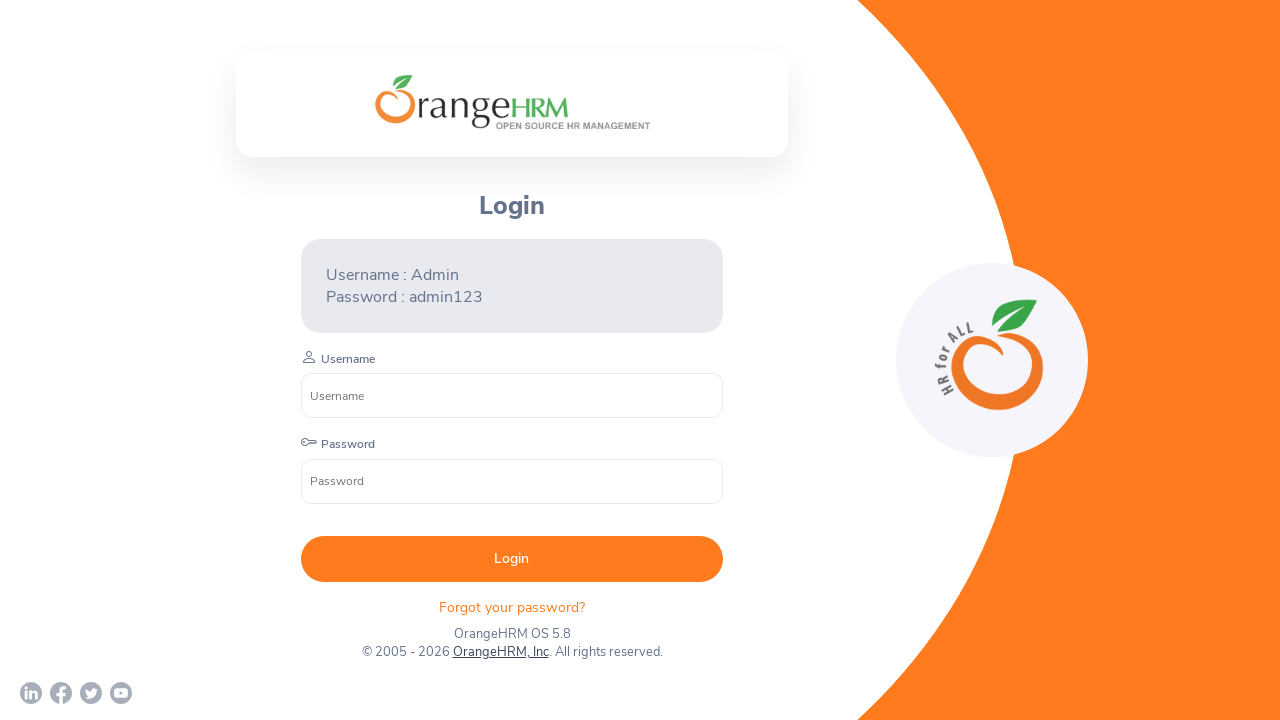

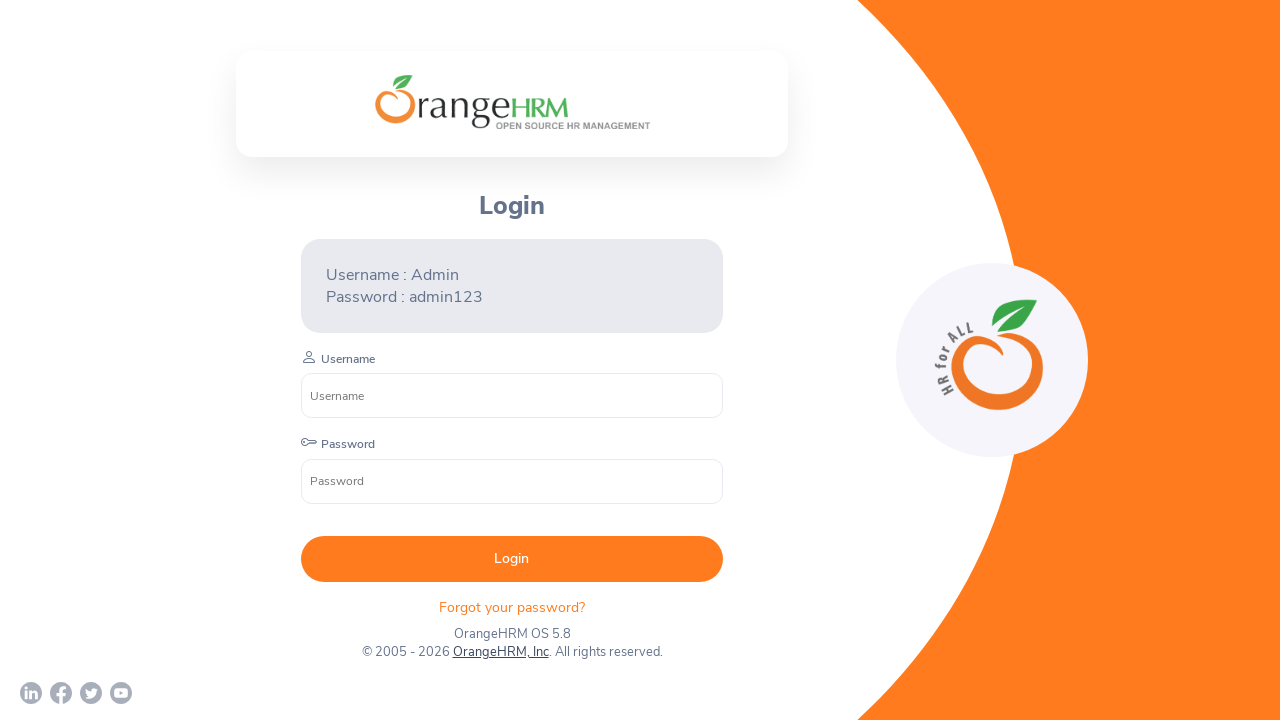